Navigates to photo gallery, scrolls down, and clicks on hair blows link

Starting URL: https://cucumbabeautysalon.com

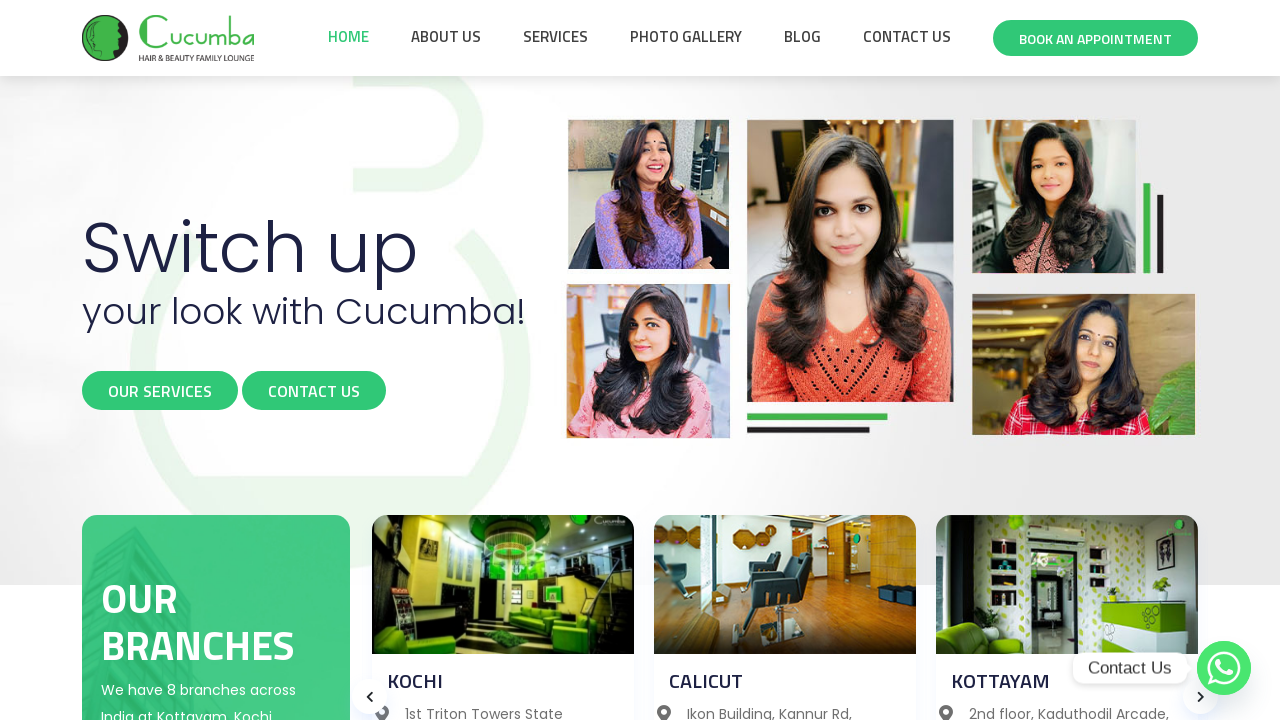

Clicked on photo gallery menu item at (686, 37) on xpath=//*[@id="menu-item-41"]/a
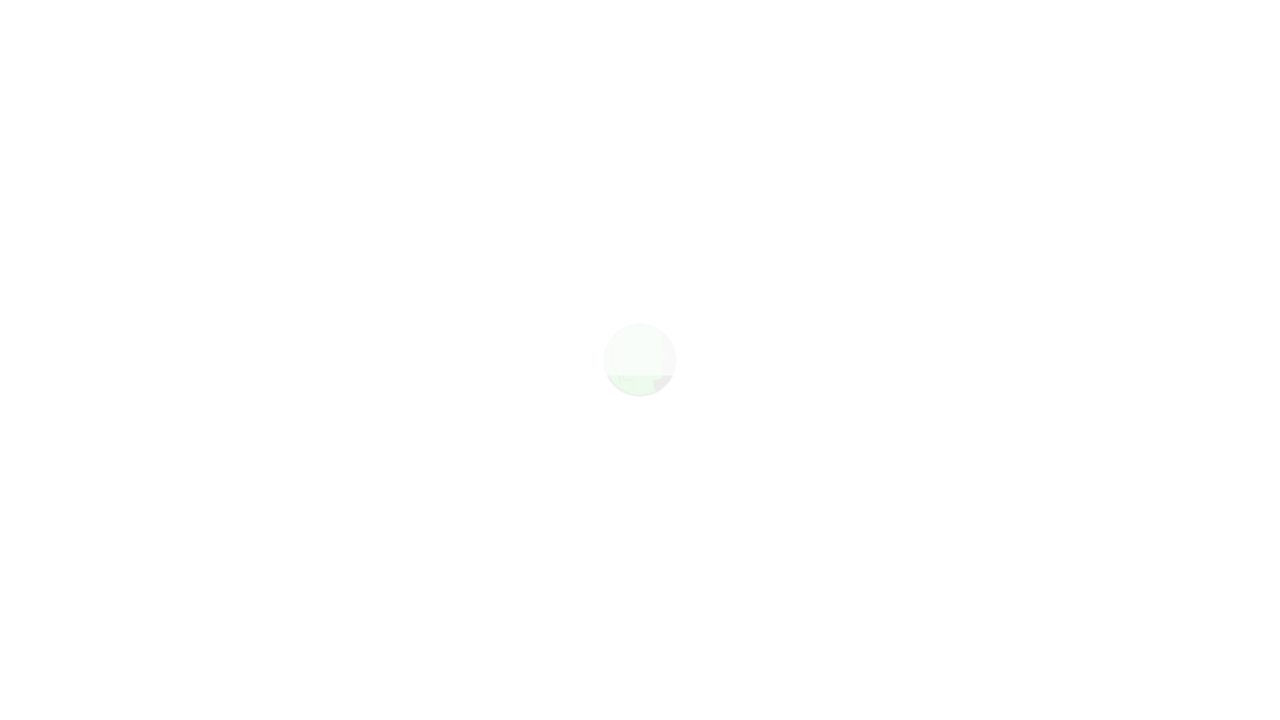

Scrolled down 700 pixels
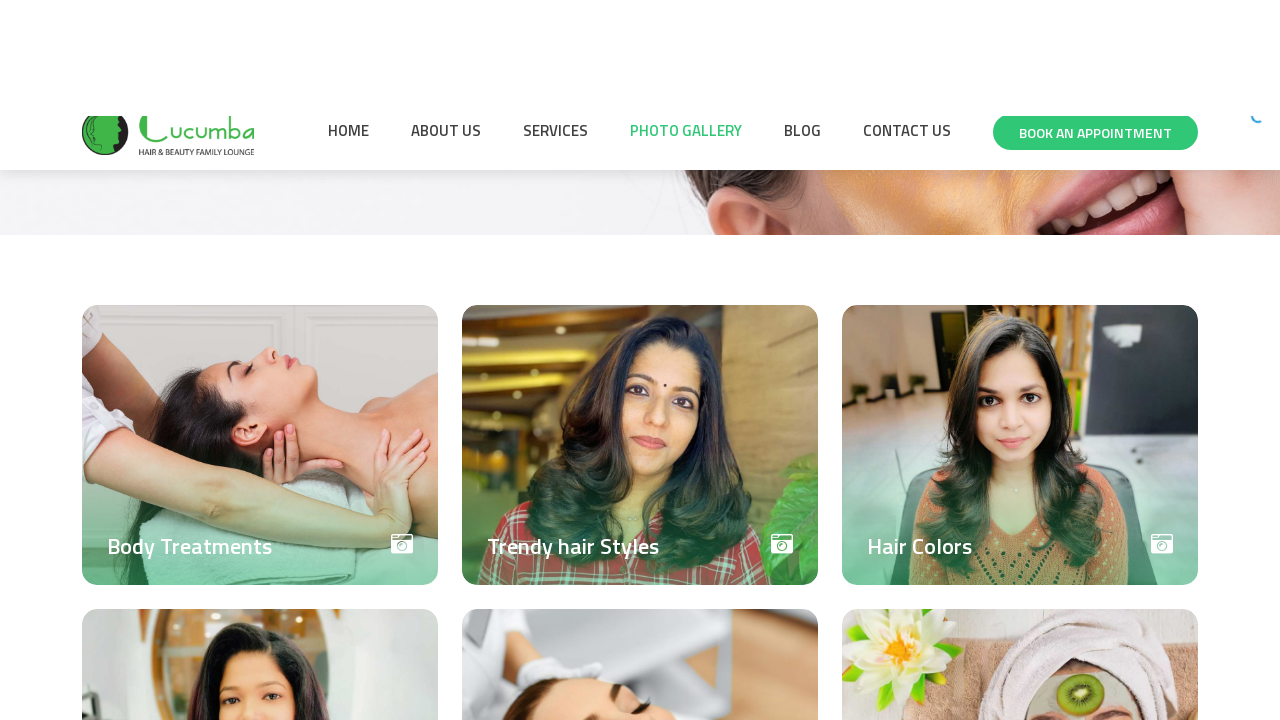

Clicked on hair blows link at (260, 141) on xpath=/html/body/div[5]/div/div/div[4]/a
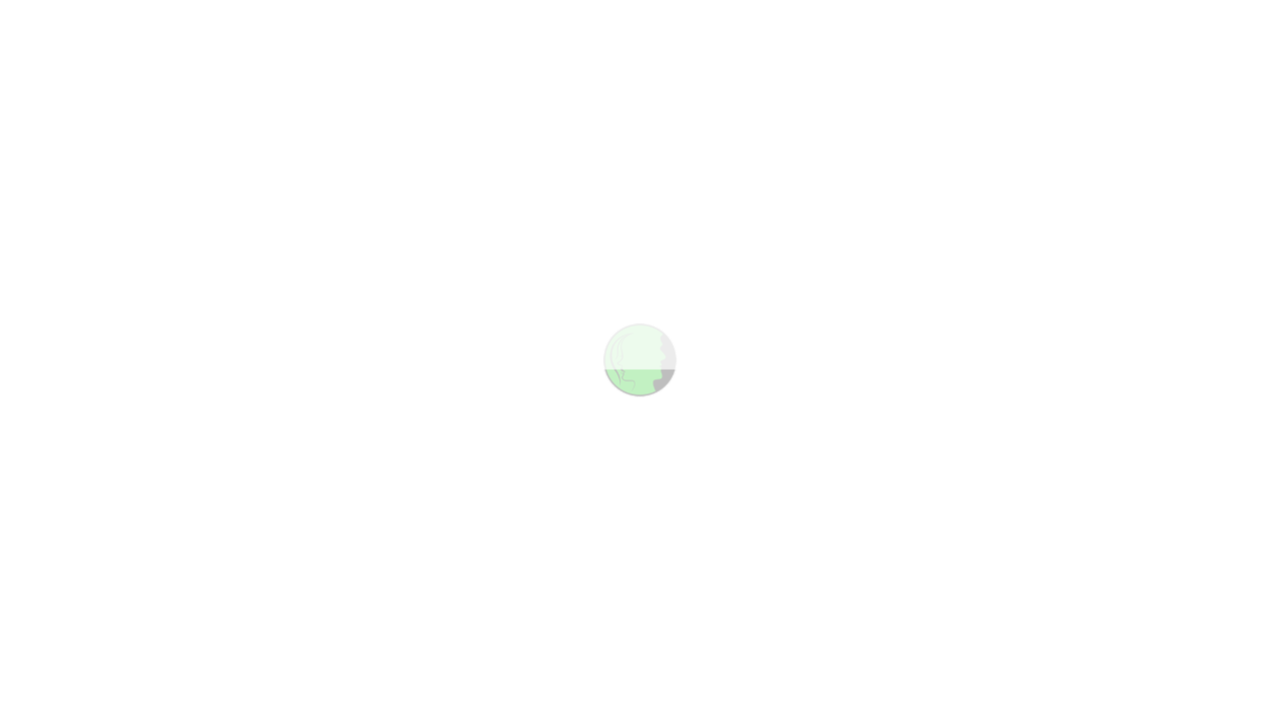

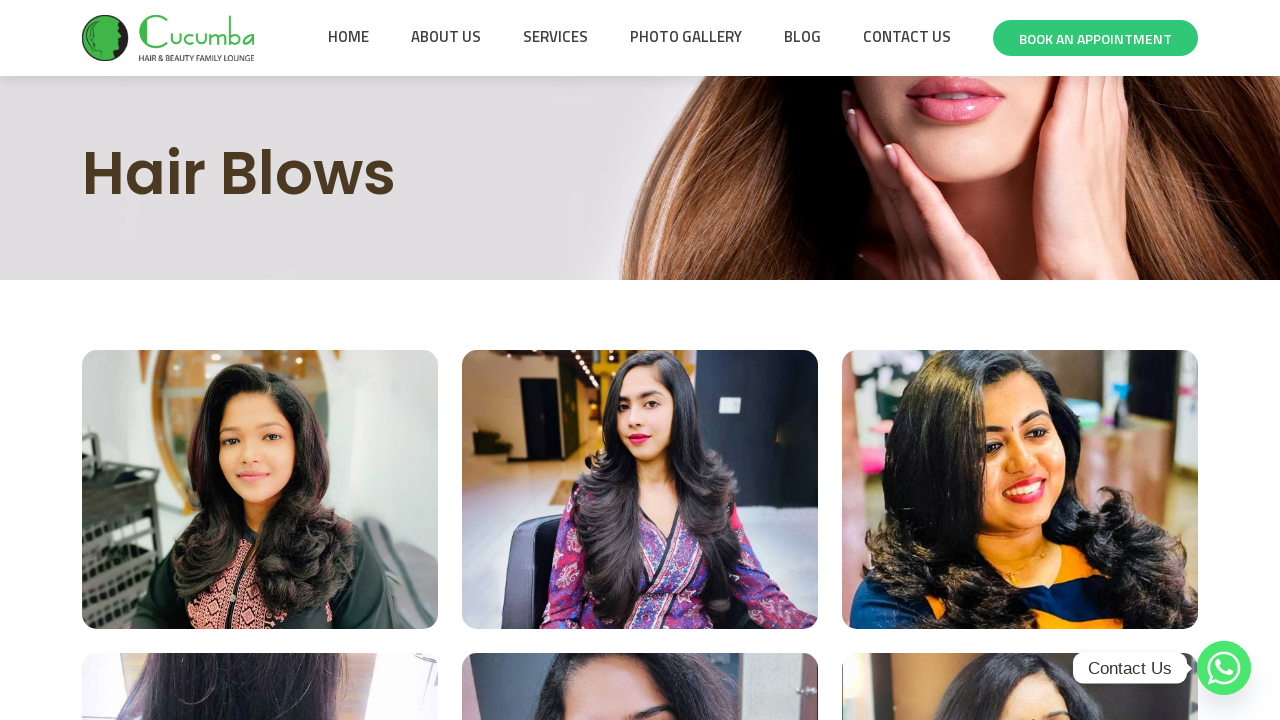